Tests the todo app functionality by adding a new item to the list and verifying it appears correctly

Starting URL: https://lambdatest.github.io/sample-todo-app/

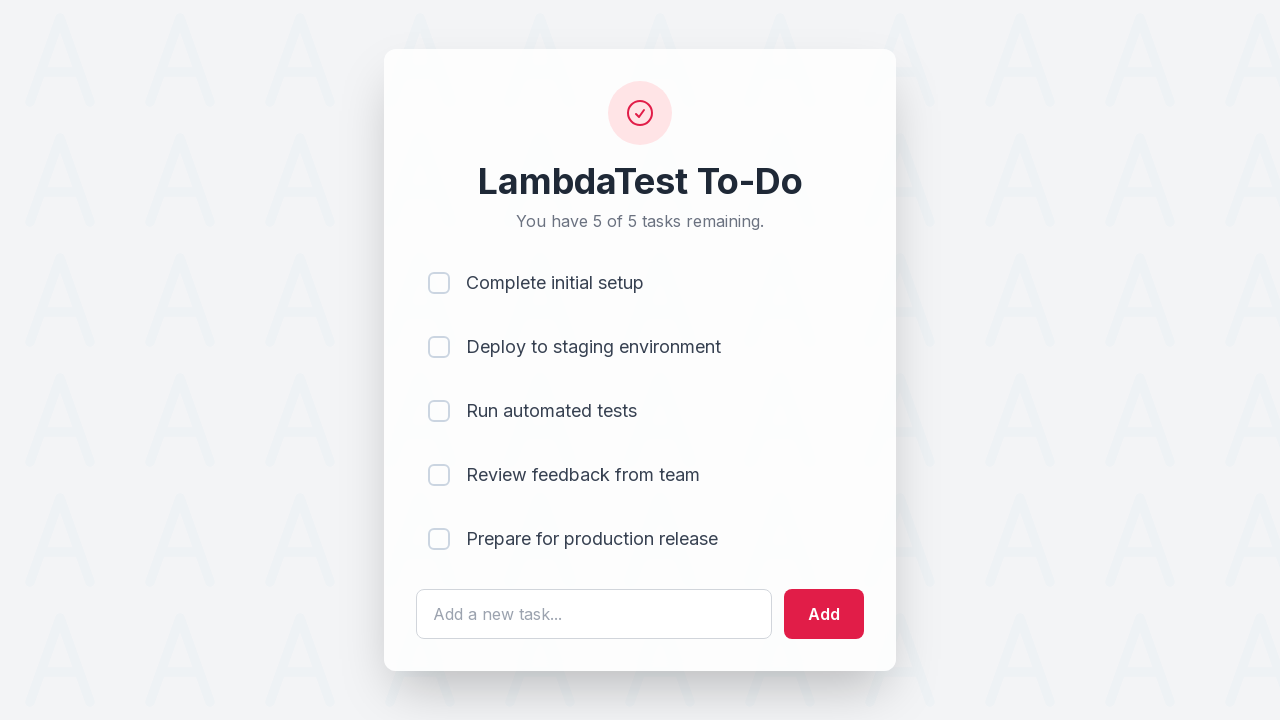

Filled todo input field with 'Learn Selenium' on #sampletodotext
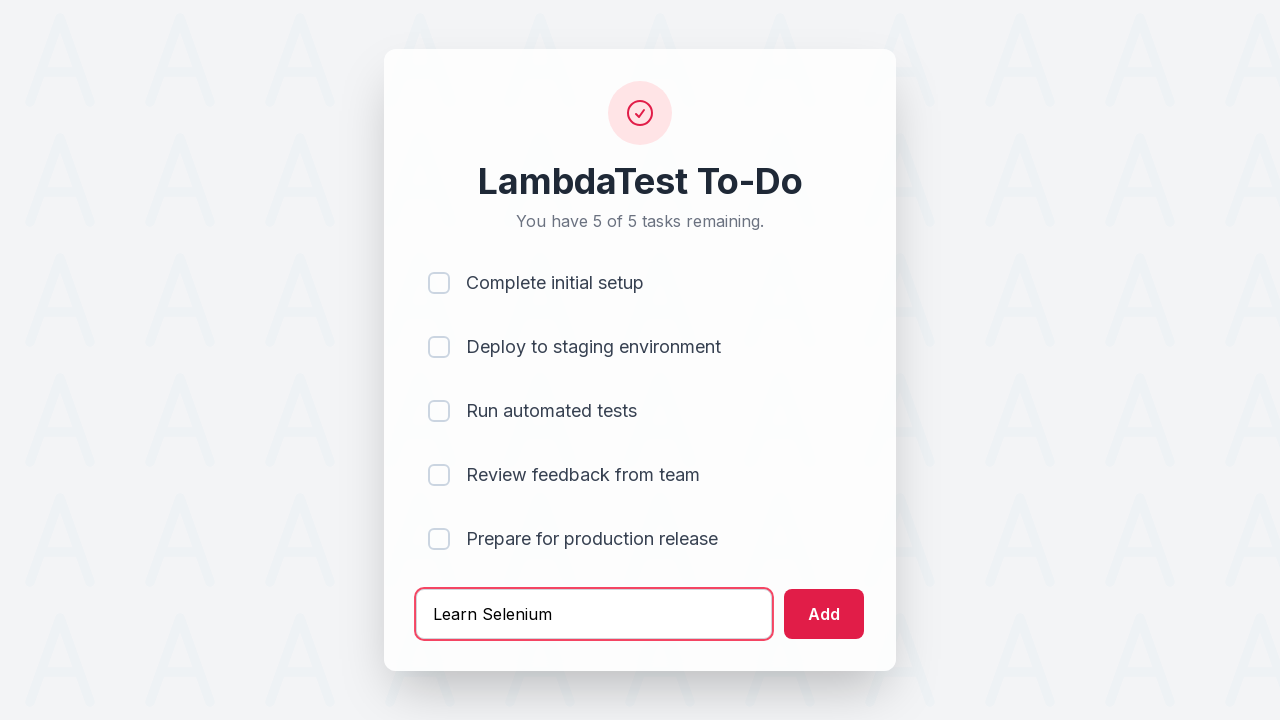

Pressed Enter to add the todo item on #sampletodotext
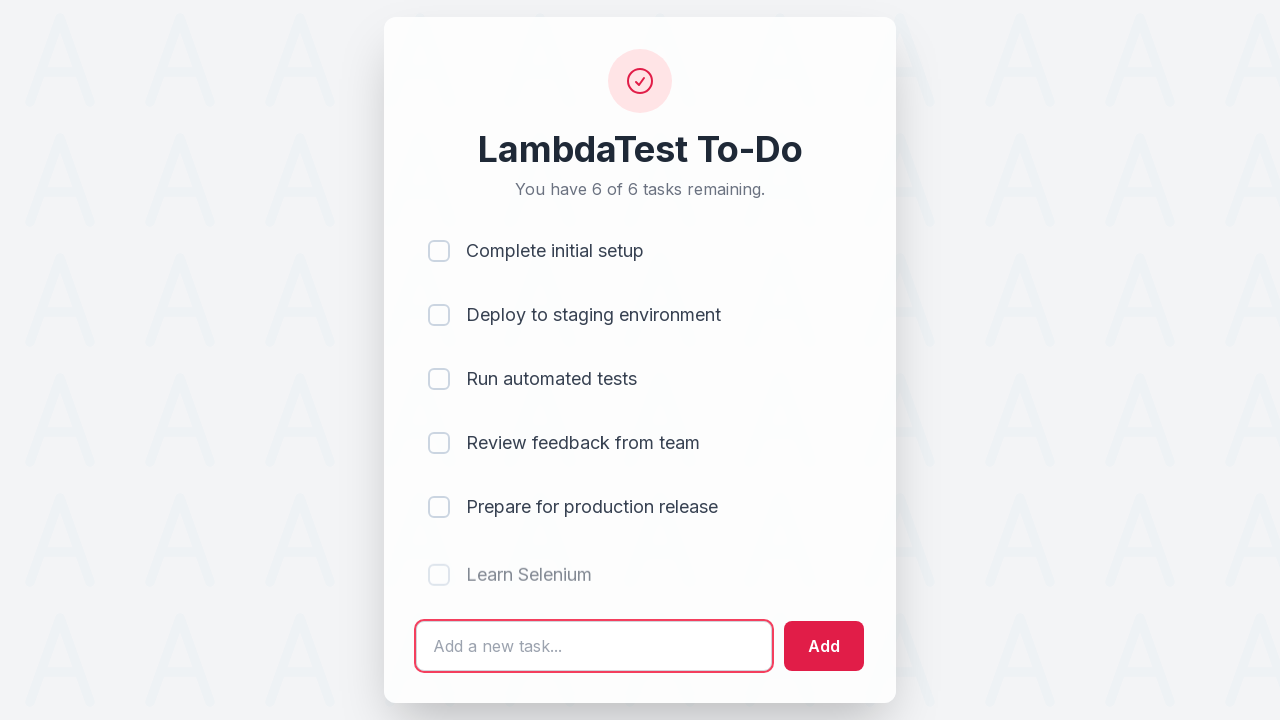

Waited for new todo item to appear in the list
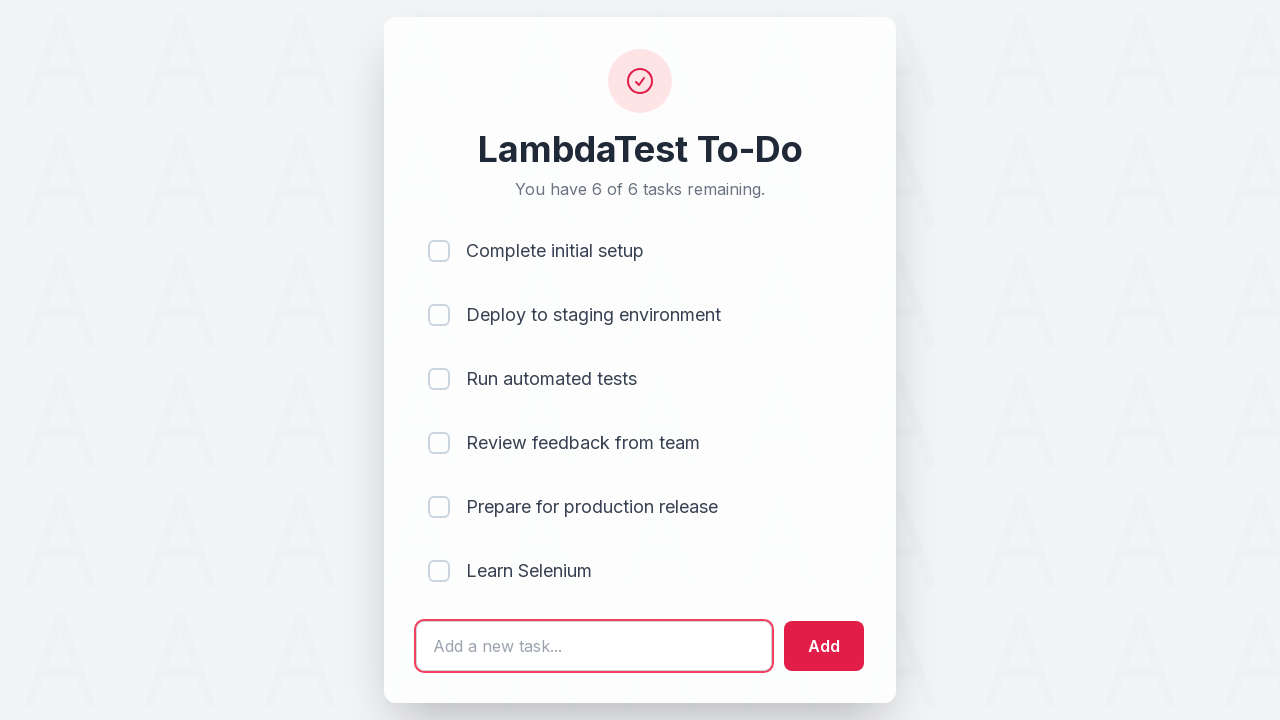

Located the last todo item's text element
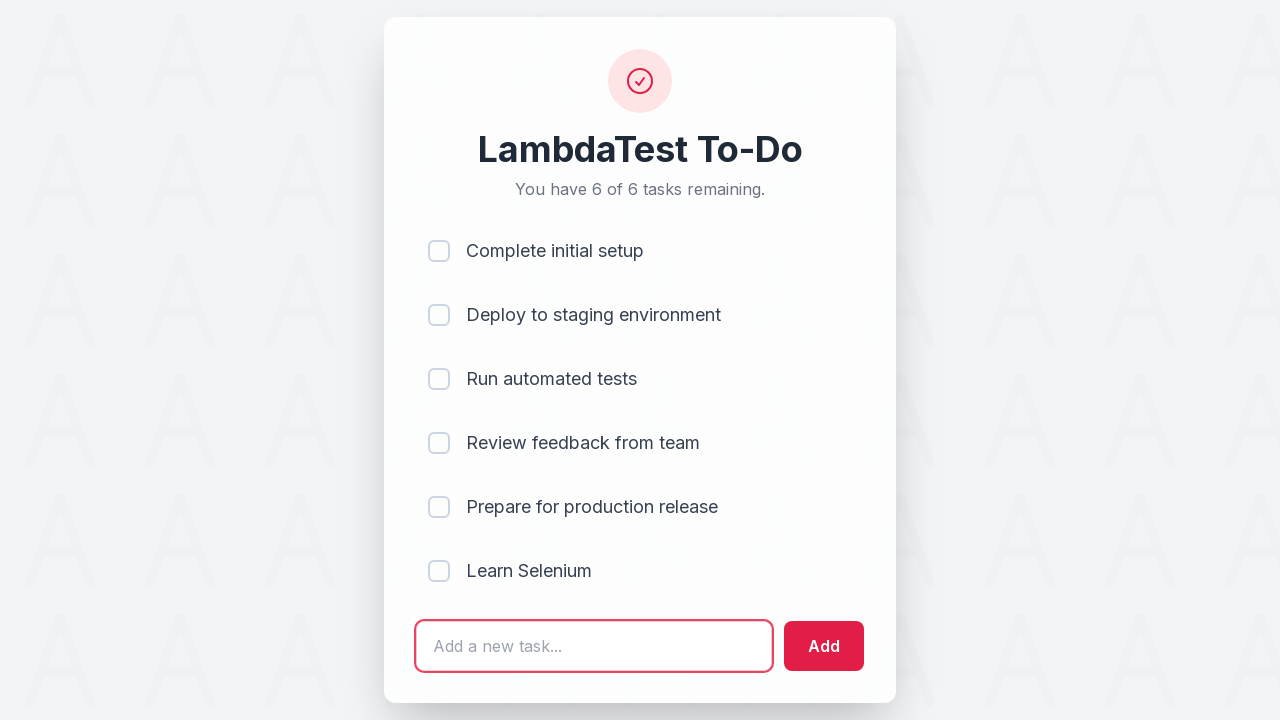

Verified the last todo item is visible
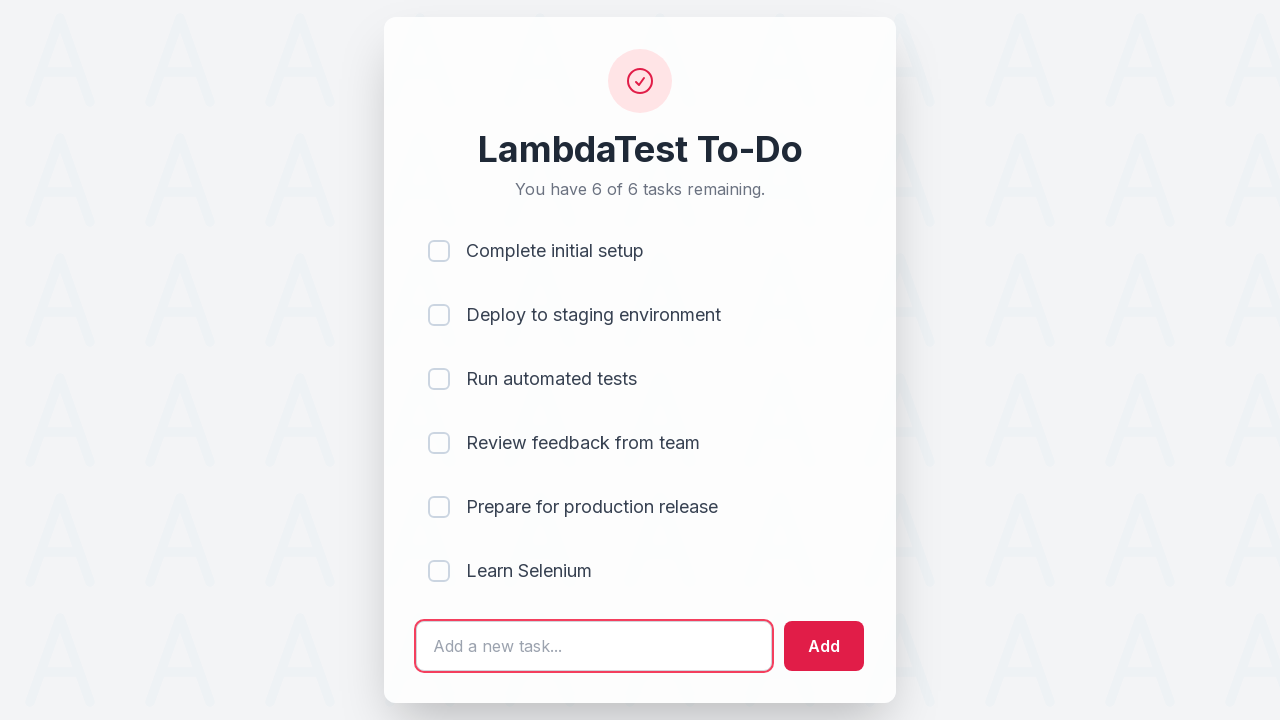

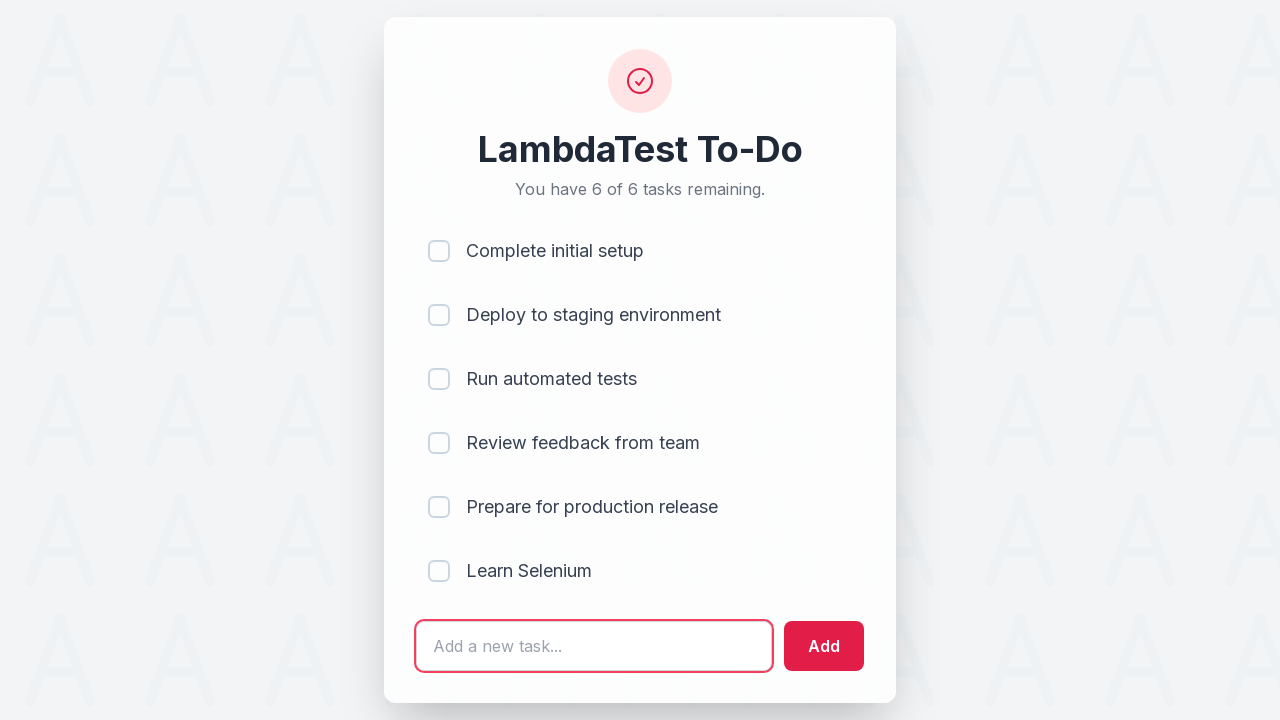